Navigates to Browse Languages, then to the 0-9 section and verifies there are 10 programming languages listed

Starting URL: http://www.99-bottles-of-beer.net/

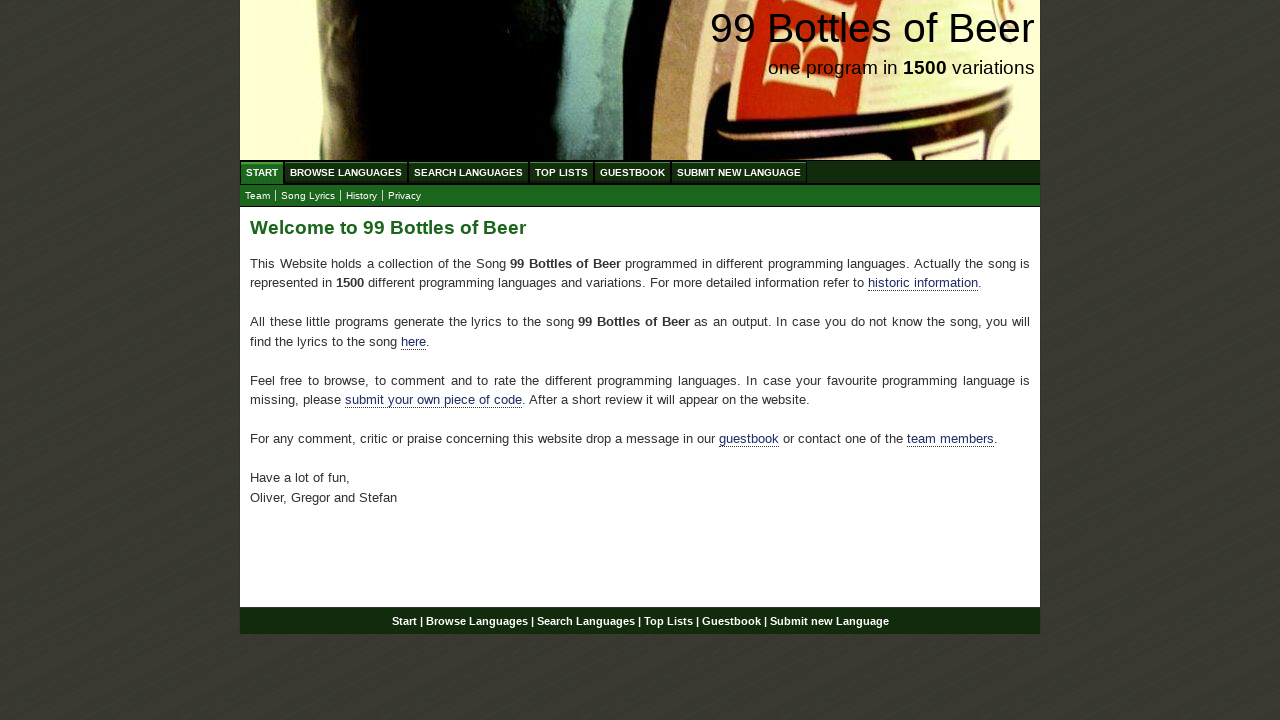

Clicked on Browse Languages menu at (346, 172) on #menu li a[href='/abc.html']
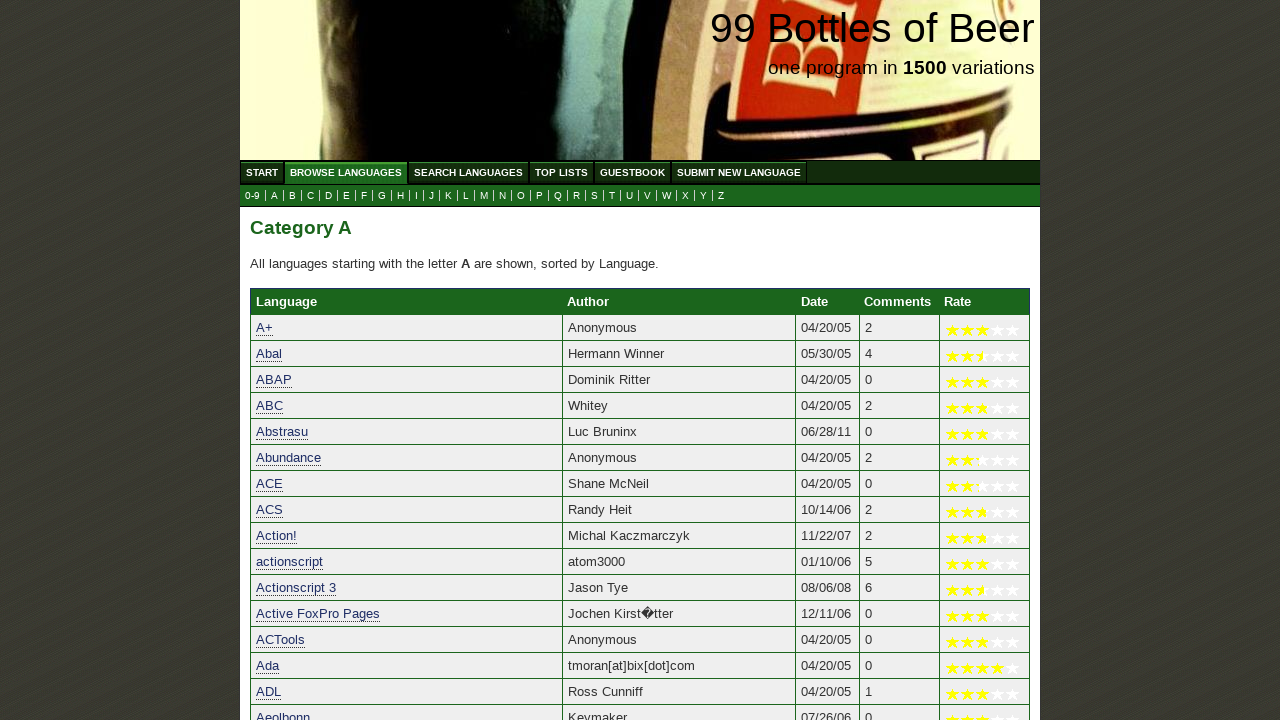

Clicked on 0-9 section link at (252, 196) on a[href='0.html']
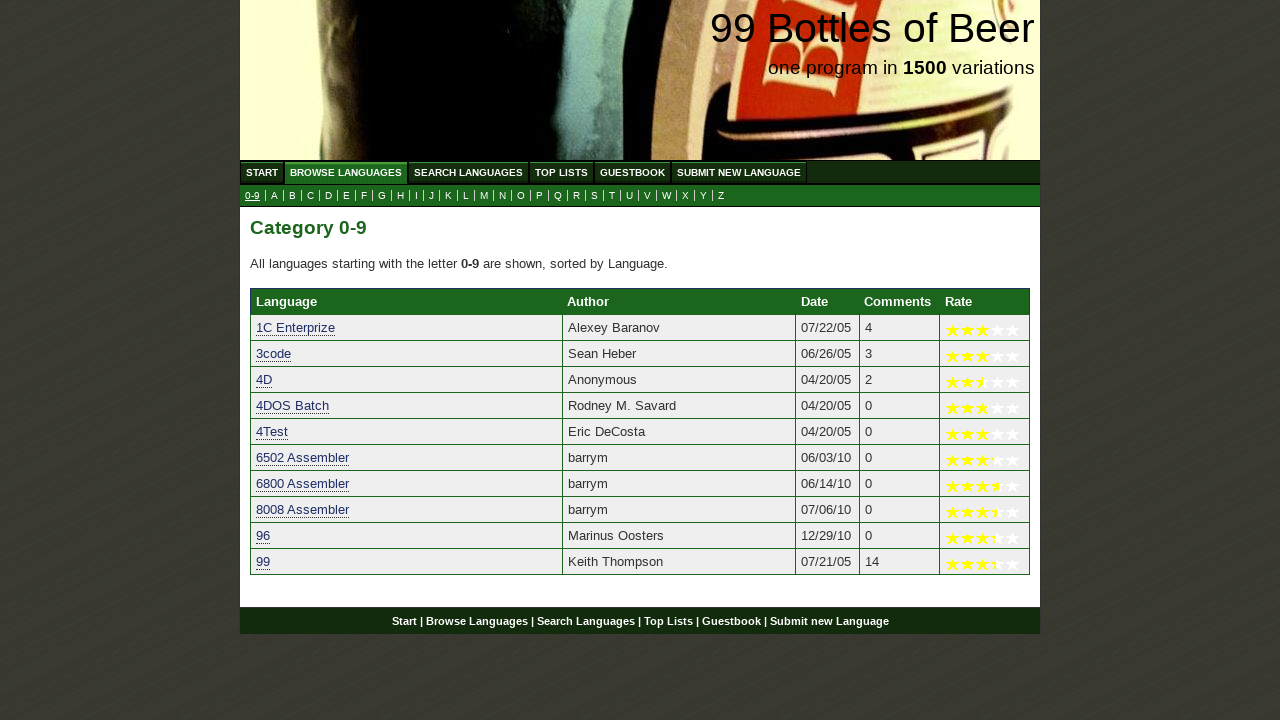

Language table loaded in 0-9 section
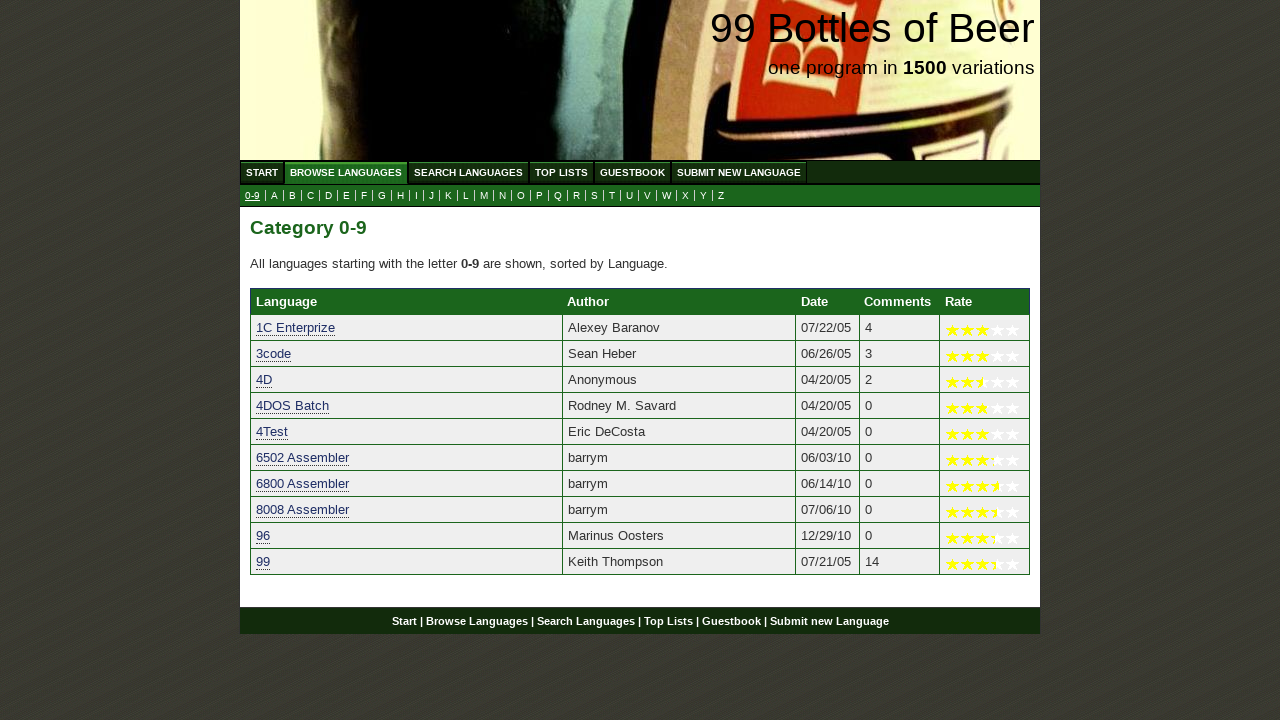

Verified 10 programming languages are listed in 0-9 section
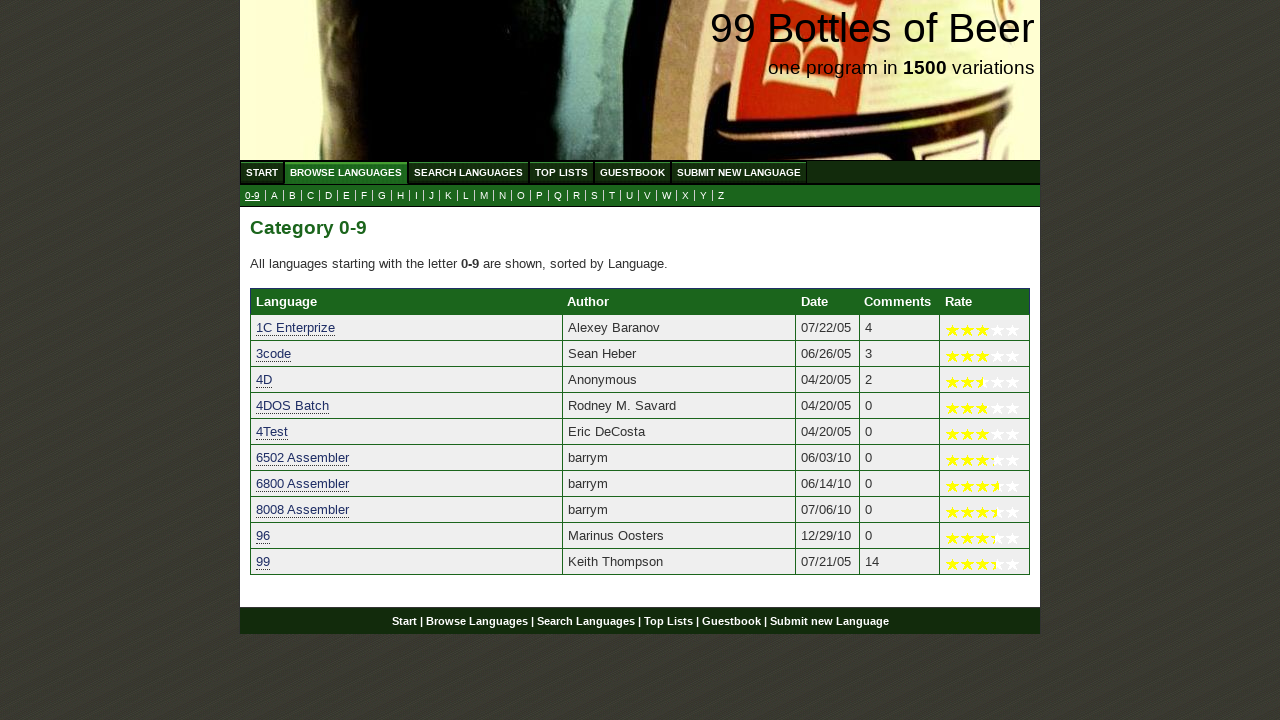

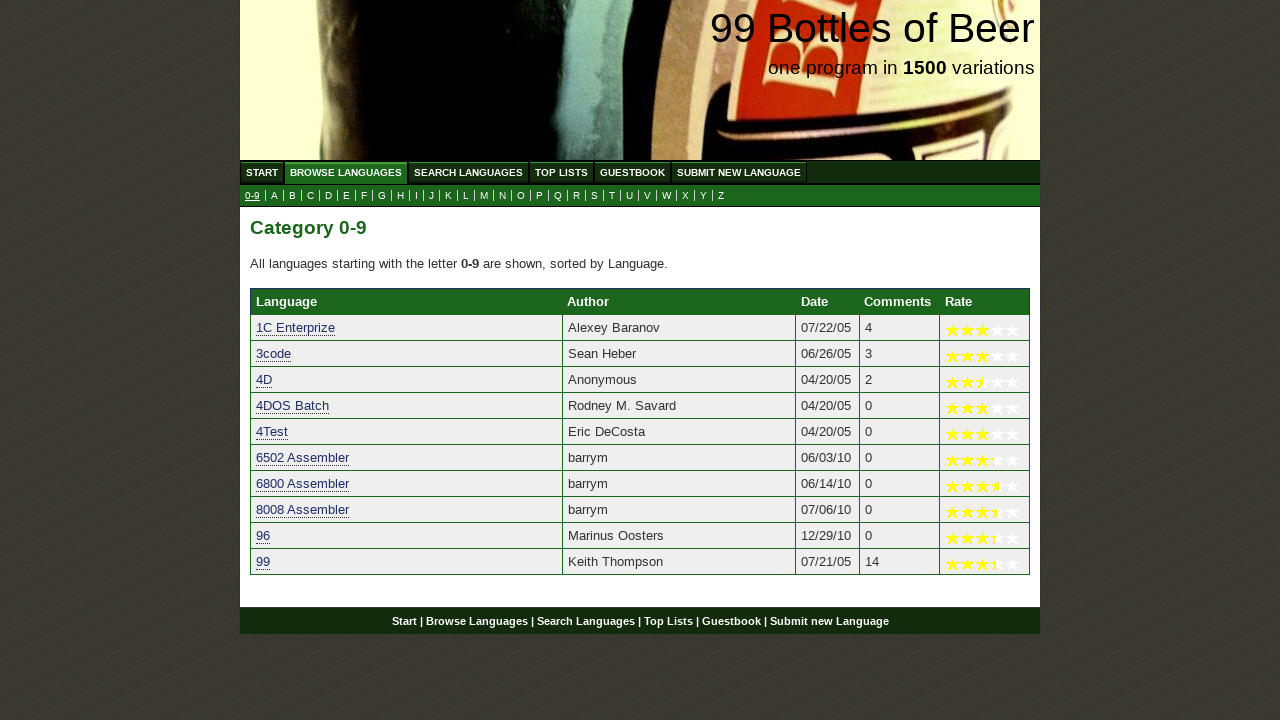